Tests alert handling functionality by navigating to alert demo page, triggering a prompt alert, entering text, and accepting it

Starting URL: http://demo.automationtesting.in/Alerts.html

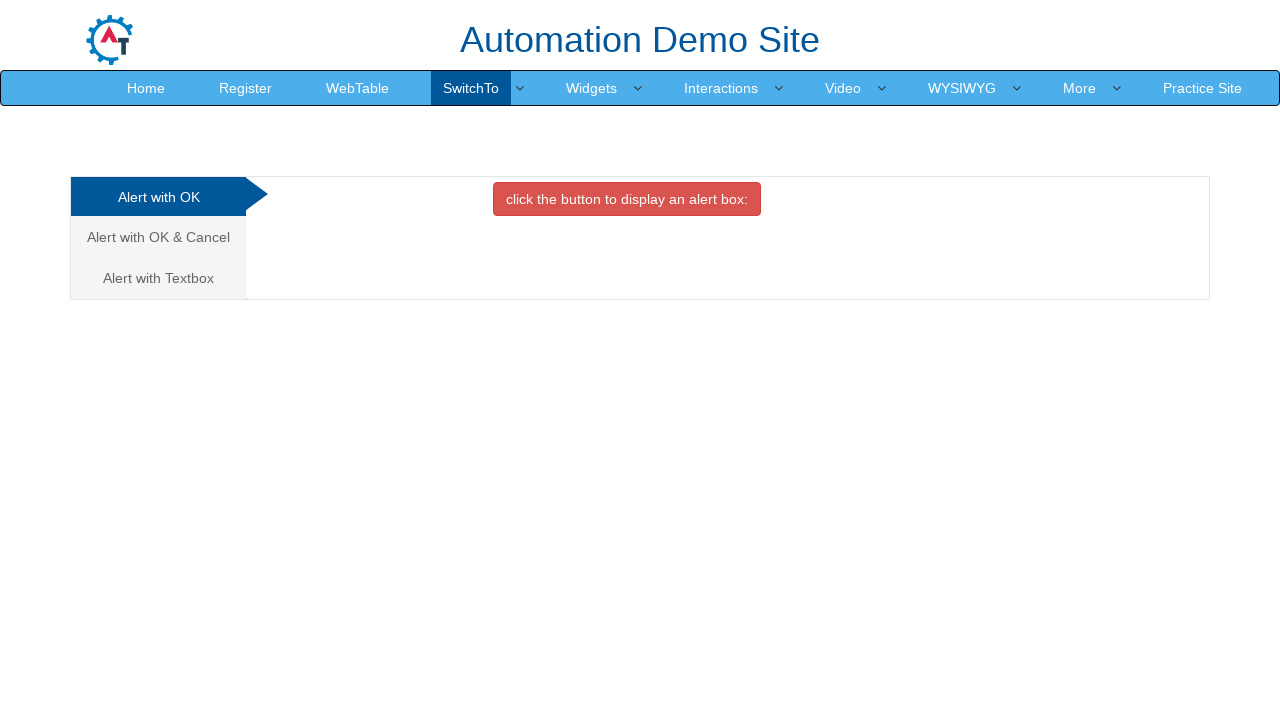

Clicked on the Textbox alert tab at (158, 278) on xpath=//a[contains(@href,'#Textbox')]
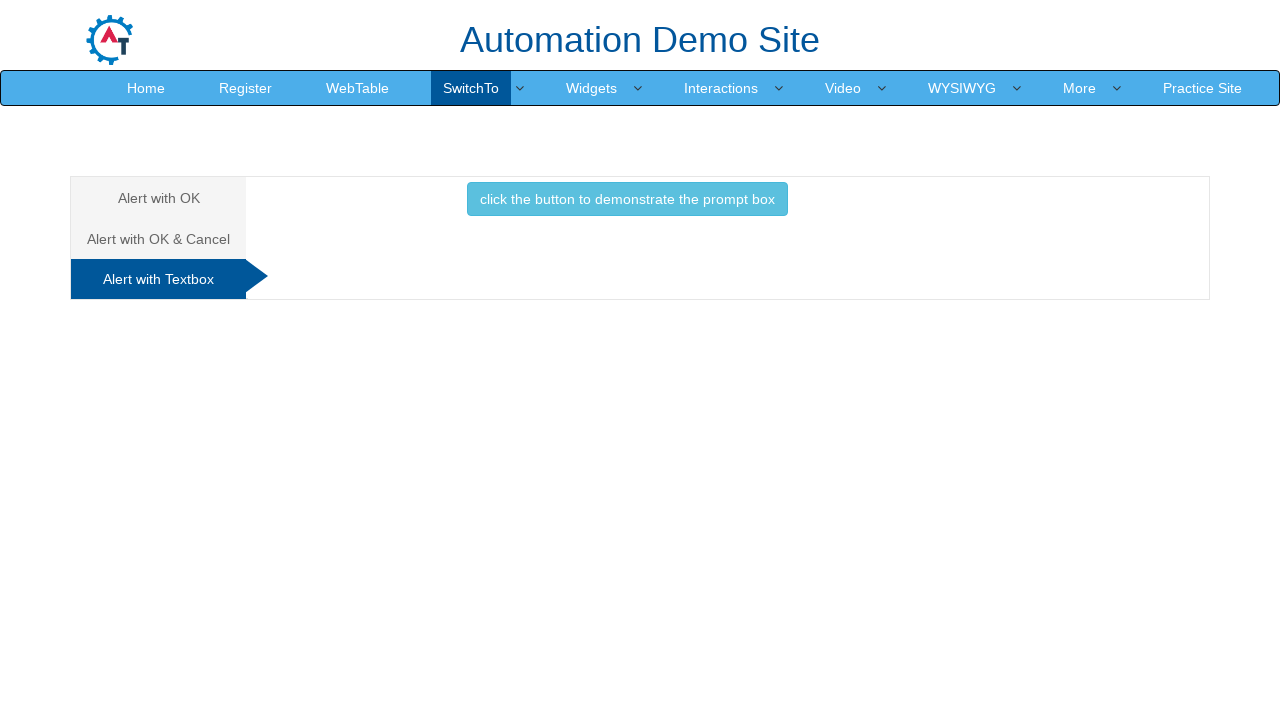

Clicked button to trigger prompt alert at (627, 199) on xpath=//button[contains(@onclick,'promptbox()')]
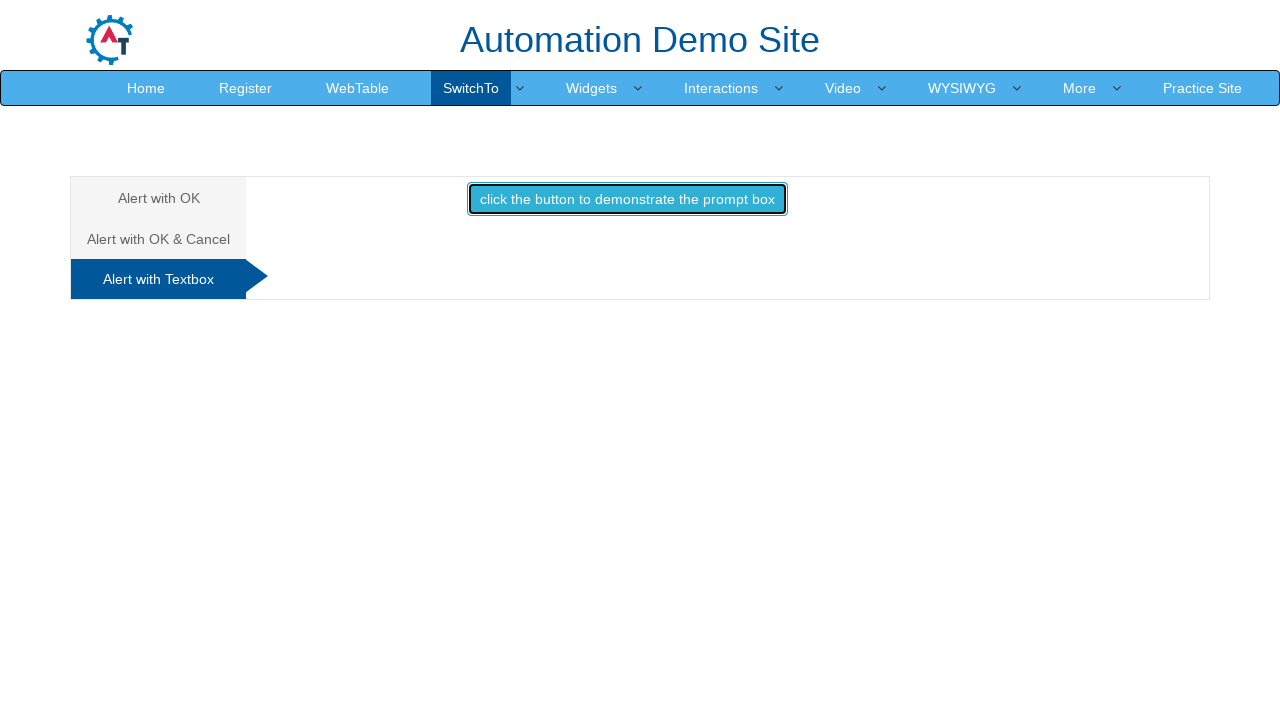

Set up dialog handler to accept prompt with text 'Kannan'
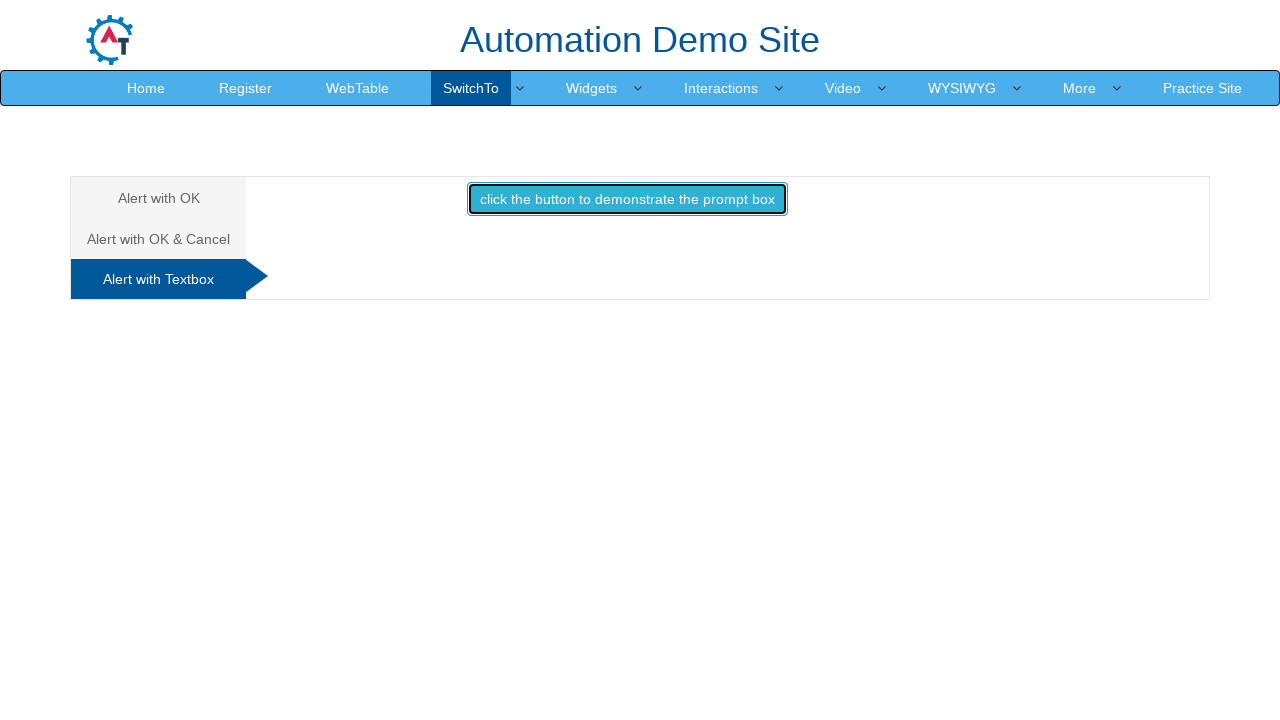

Triggered prompt alert dialog again at (627, 199) on xpath=//button[contains(@onclick,'promptbox()')]
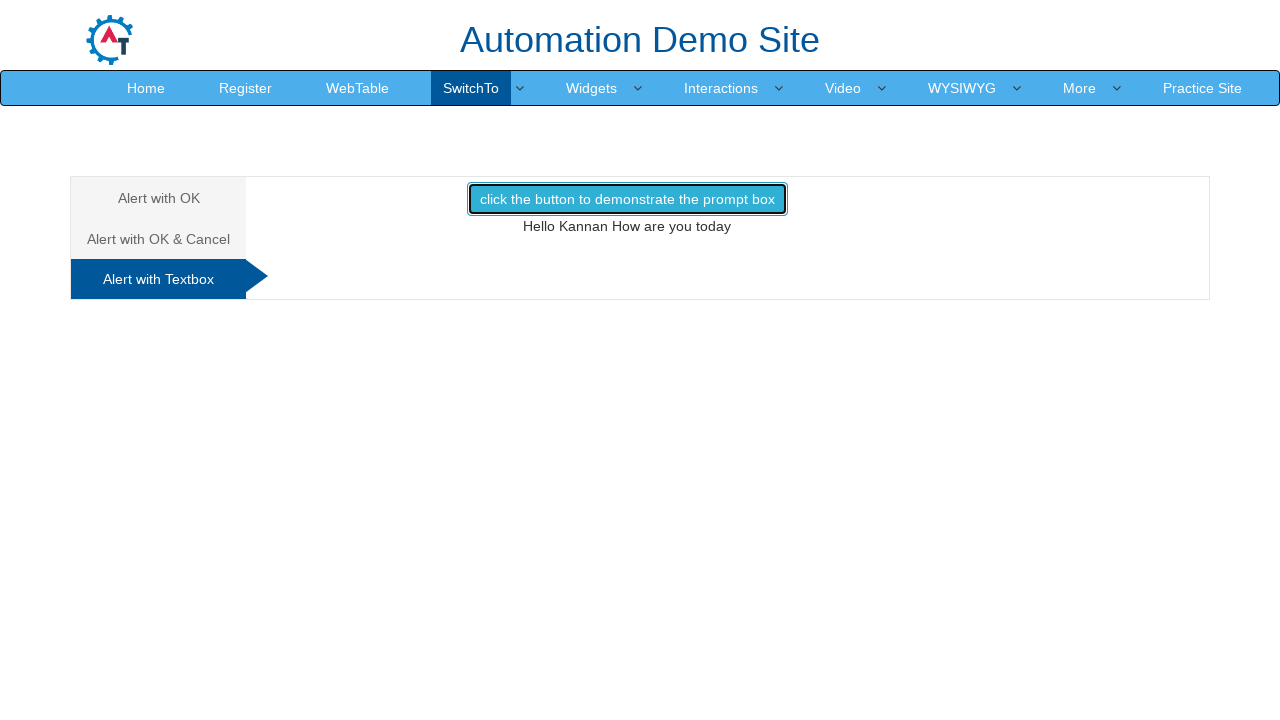

Waited for result text to appear on the page
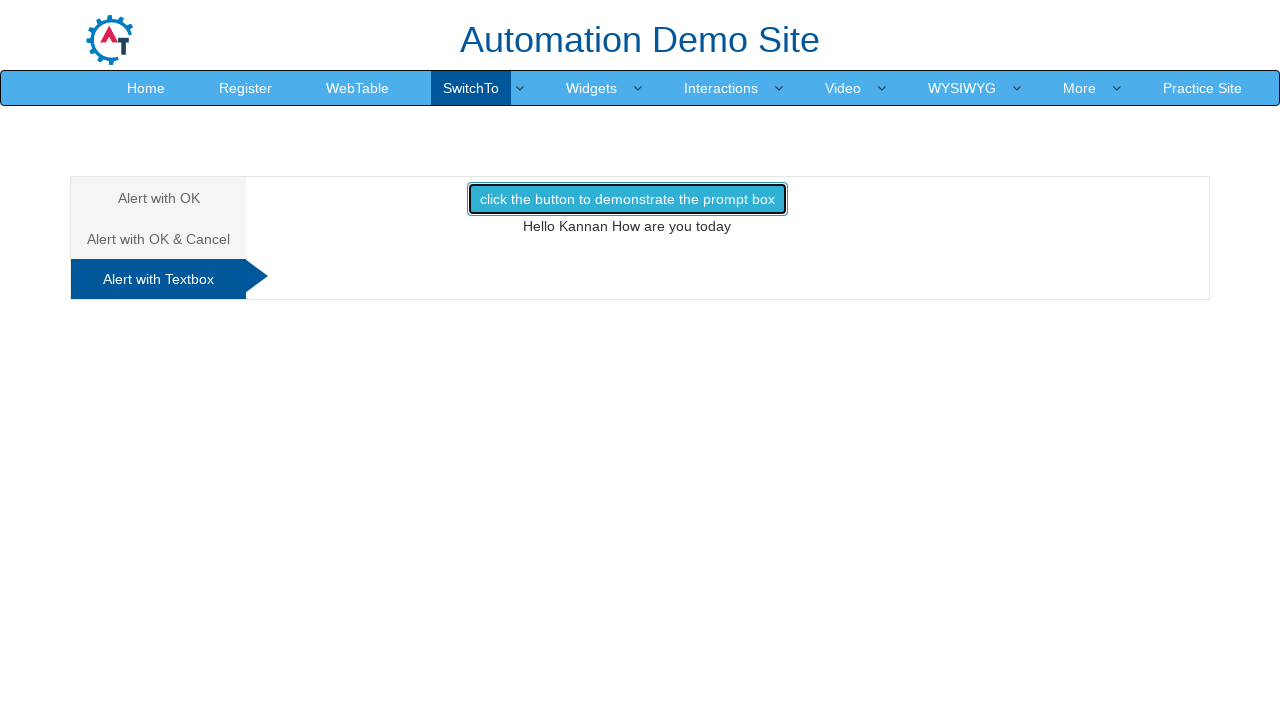

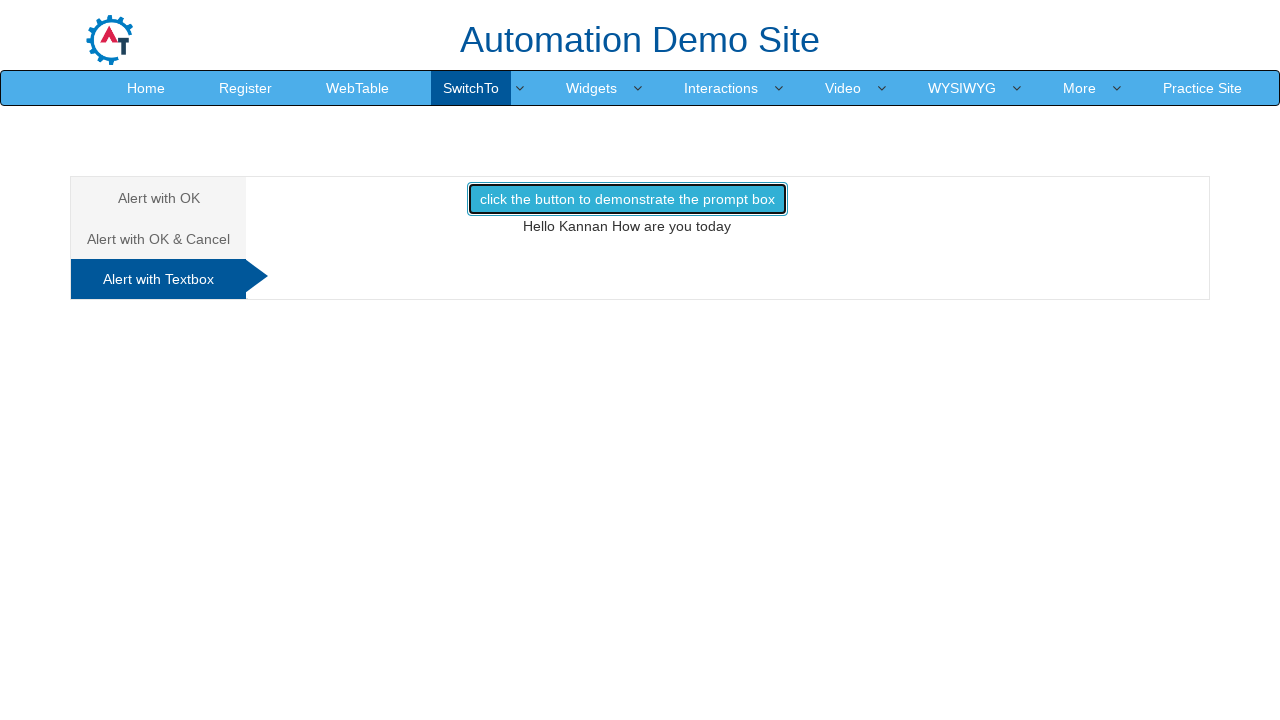